Tests JavaScript prompt alert handling by clicking a button that triggers a prompt dialog, entering text into the prompt, and accepting it.

Starting URL: https://demoqa.com/alerts

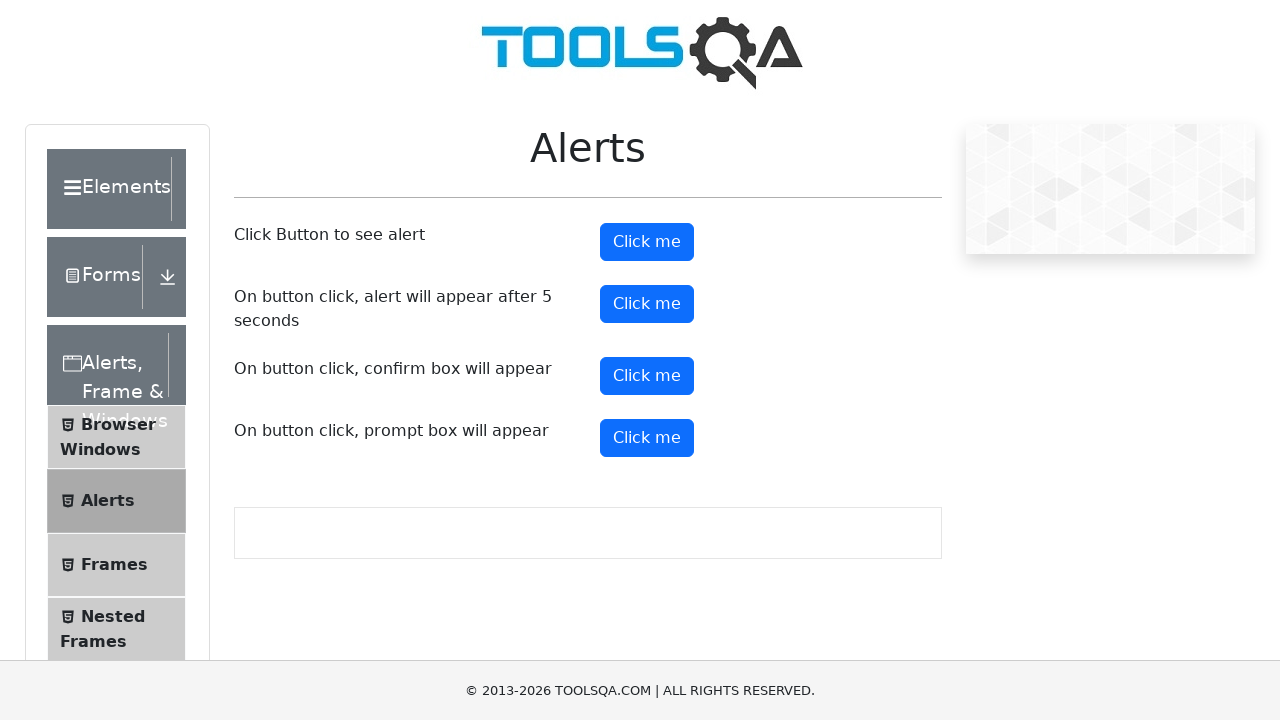

Clicked prompt button to trigger alert dialog at (647, 438) on #promtButton
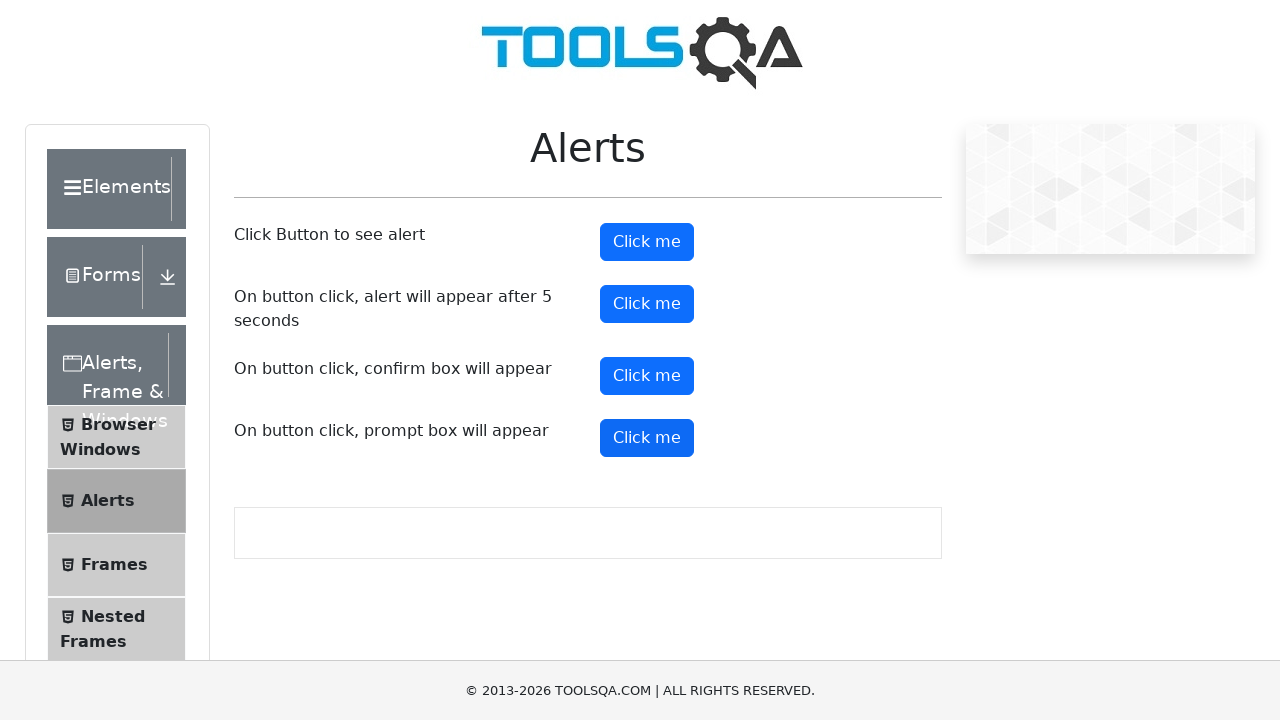

Set up dialog handler to accept prompt with text 'my self sumit shinde'
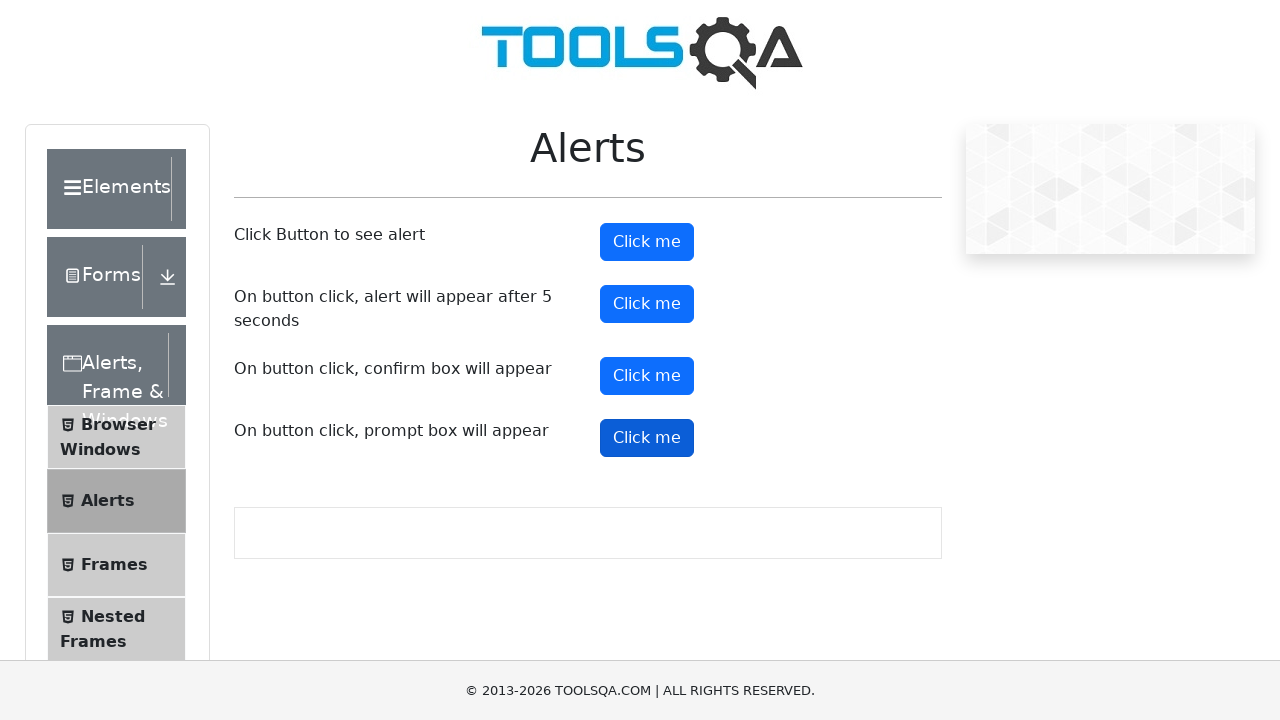

Registered dialog handler function to log and accept prompt
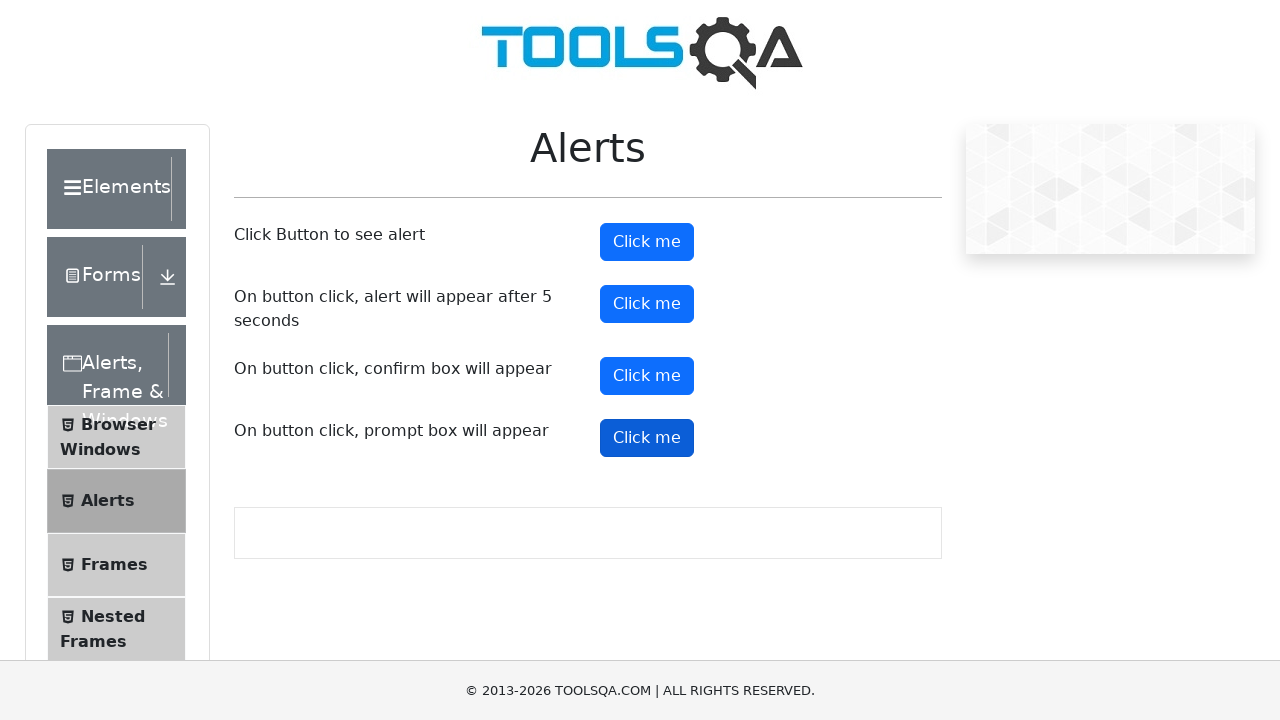

Clicked prompt button again with handler ready at (647, 438) on #promtButton
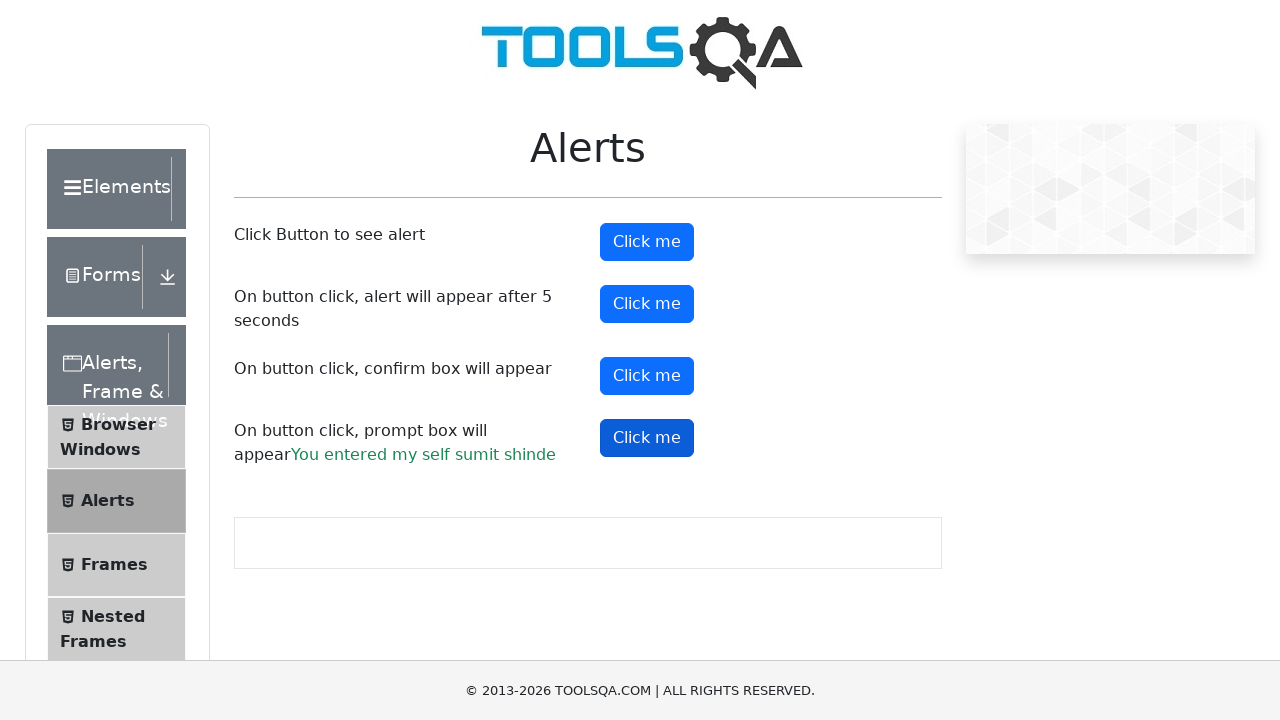

Prompt result text appeared, confirming input was accepted
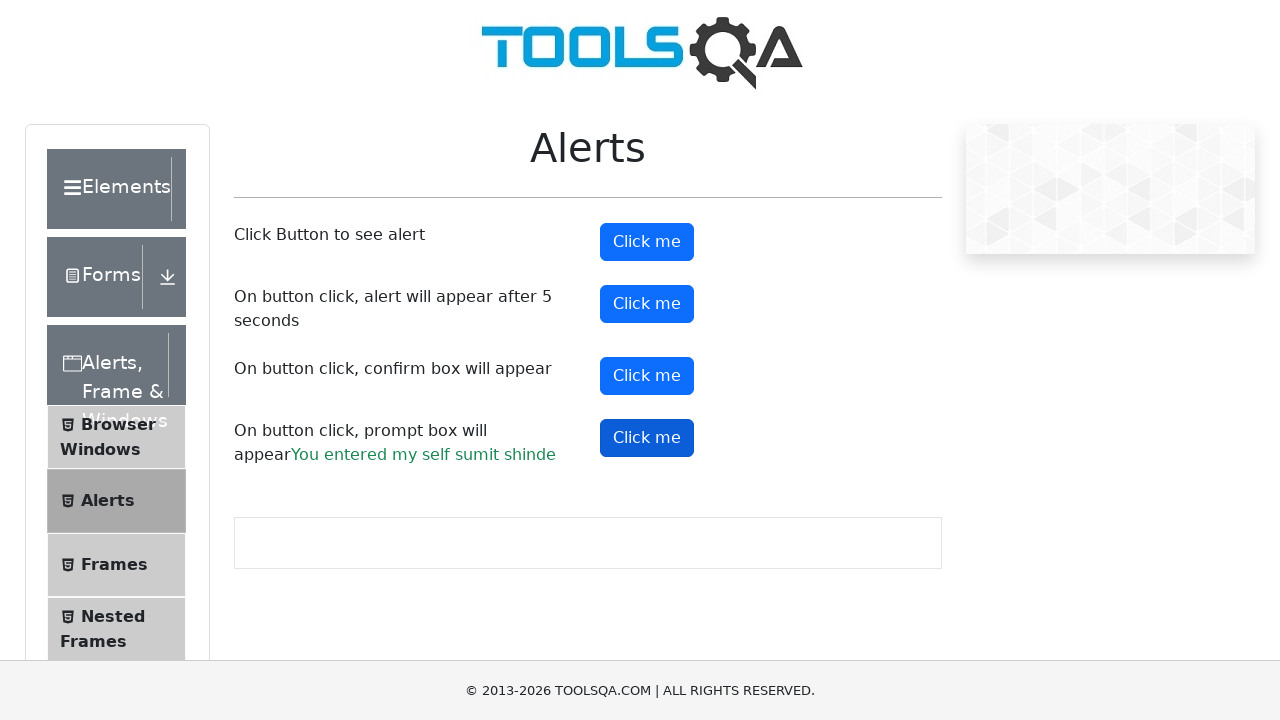

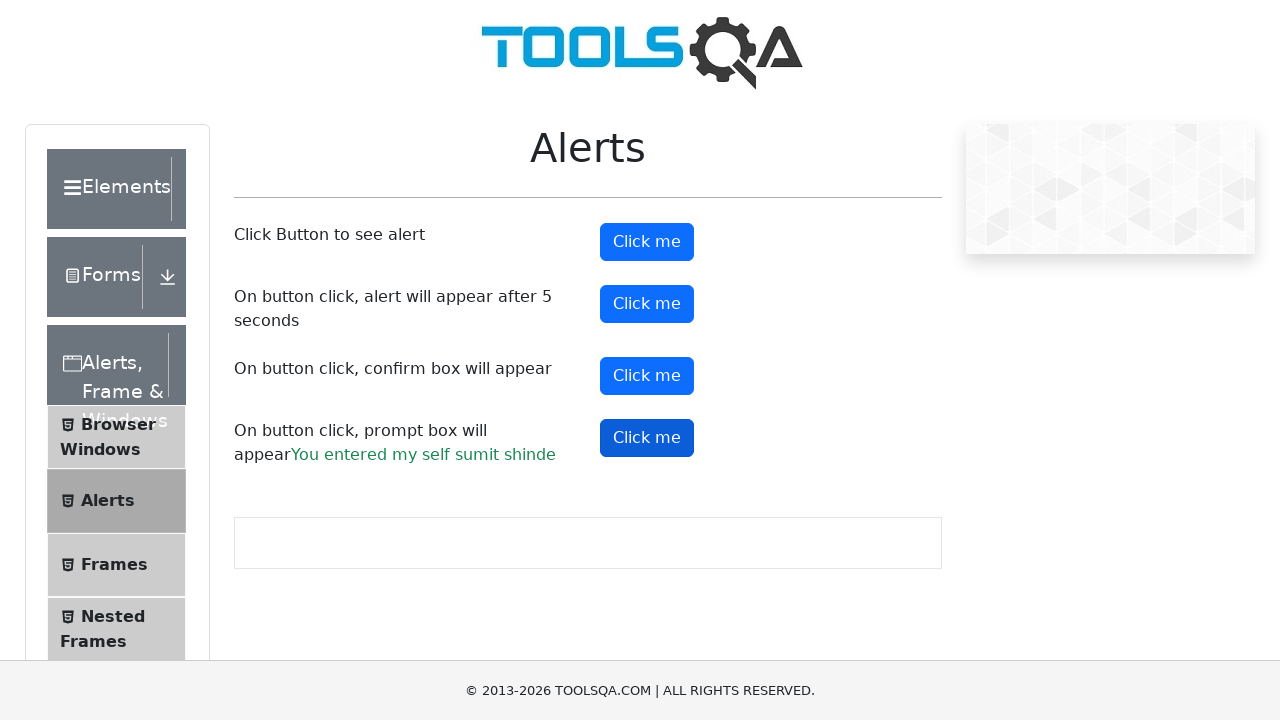